Tests the multiplication functionality on calculator.net by entering 423 × 525 and verifying the result equals 222075

Starting URL: https://www.calculator.net/

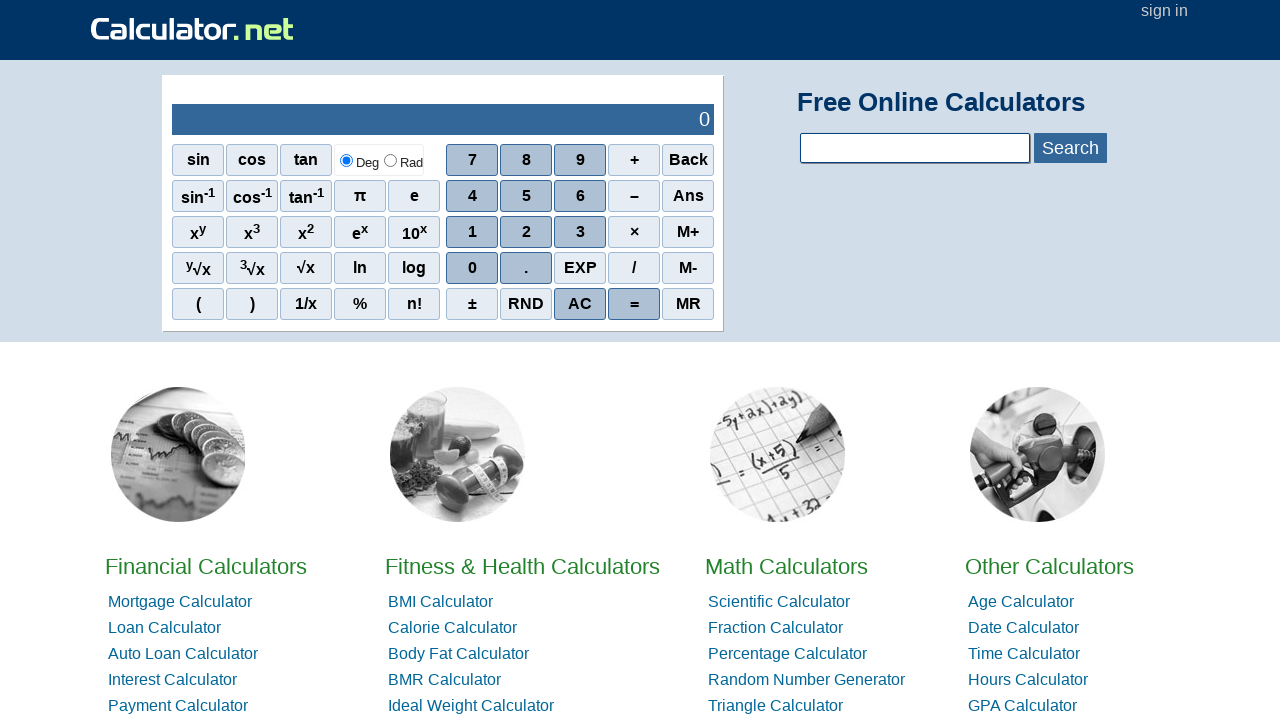

Clicked digit 4 at (472, 196) on xpath=//span[contains(text(),'4')]
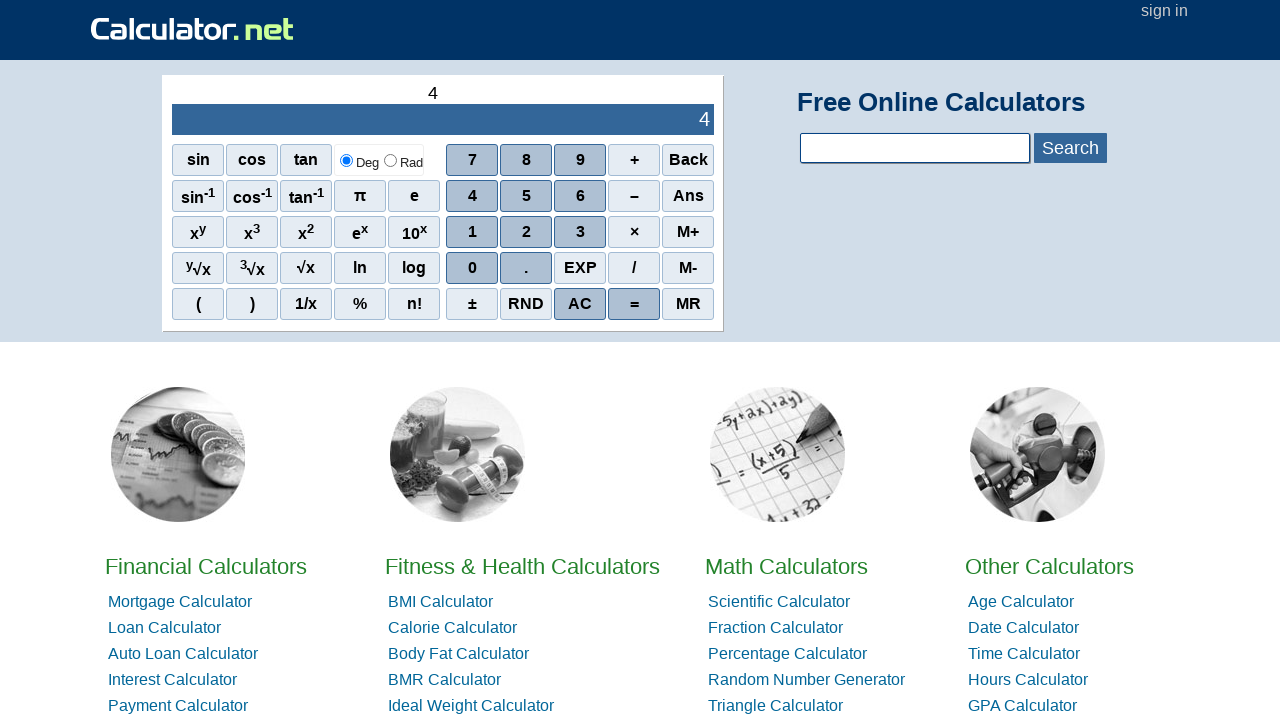

Clicked digit 2 at (526, 232) on xpath=//span[contains(text(),'2')]
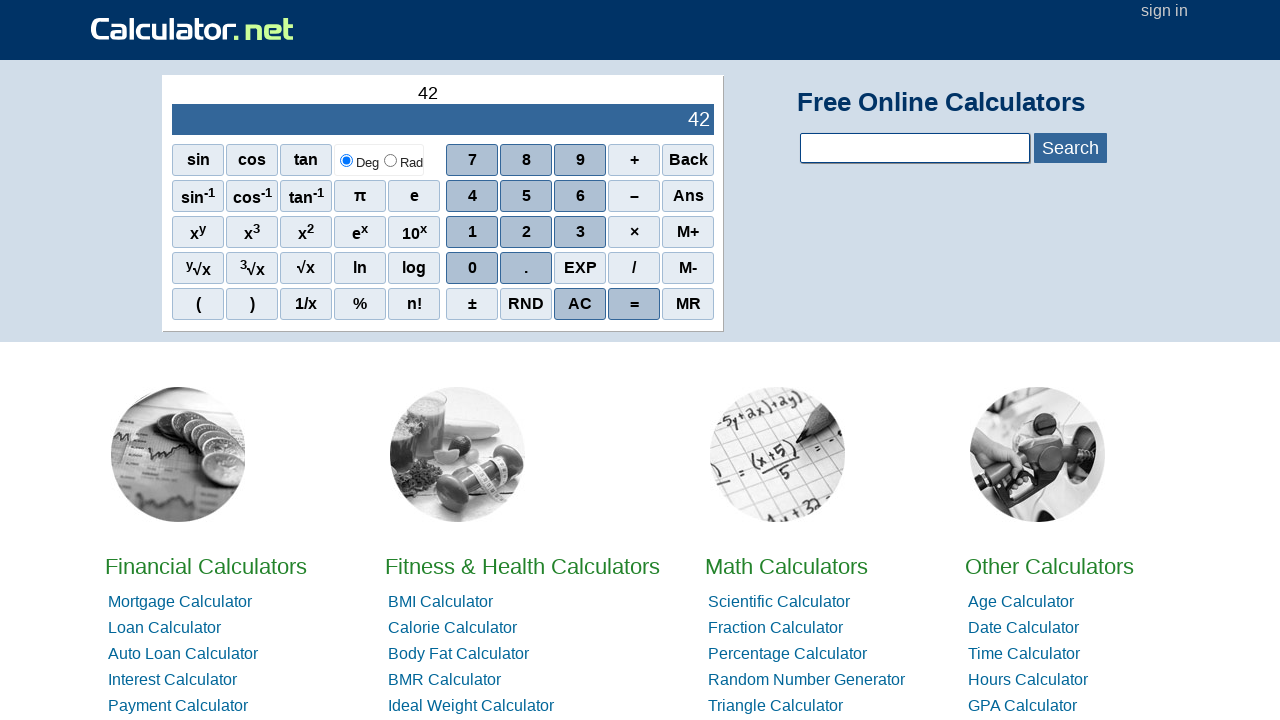

Clicked digit 3 at (580, 232) on xpath=//span[contains(text(),'3')]
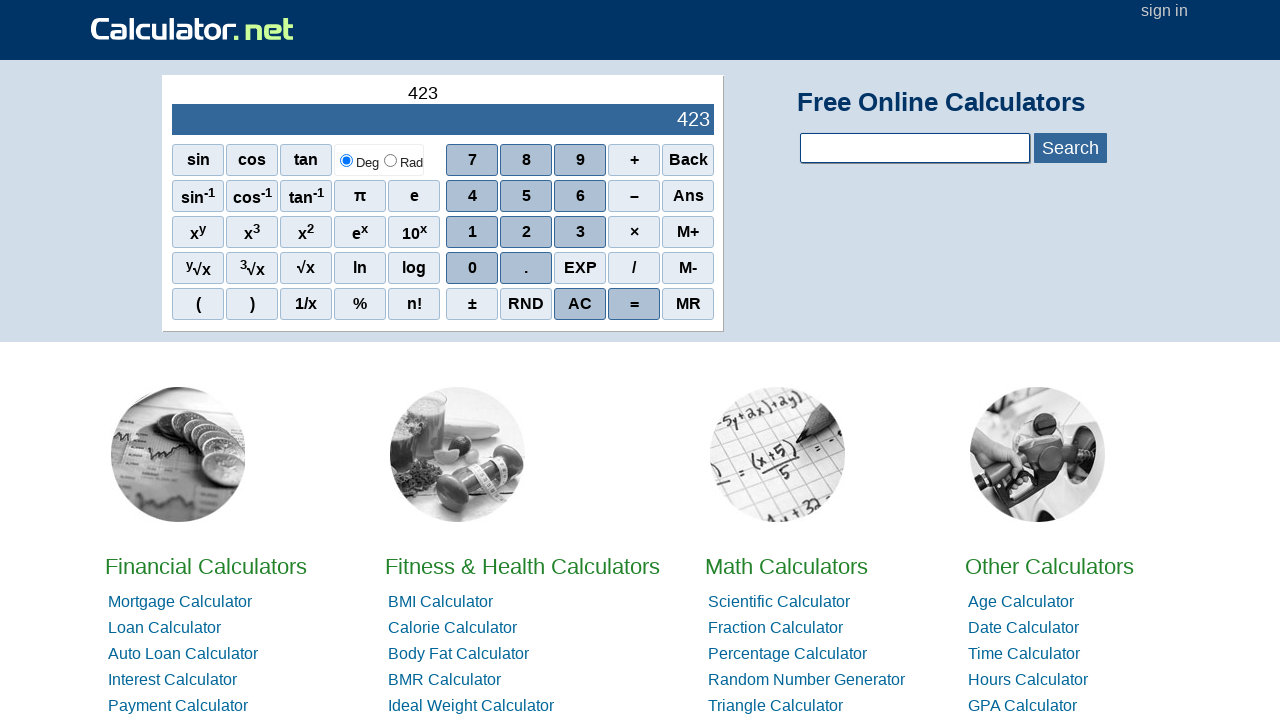

Clicked multiplication operator at (634, 232) on xpath=//span[contains(text(),'×')]
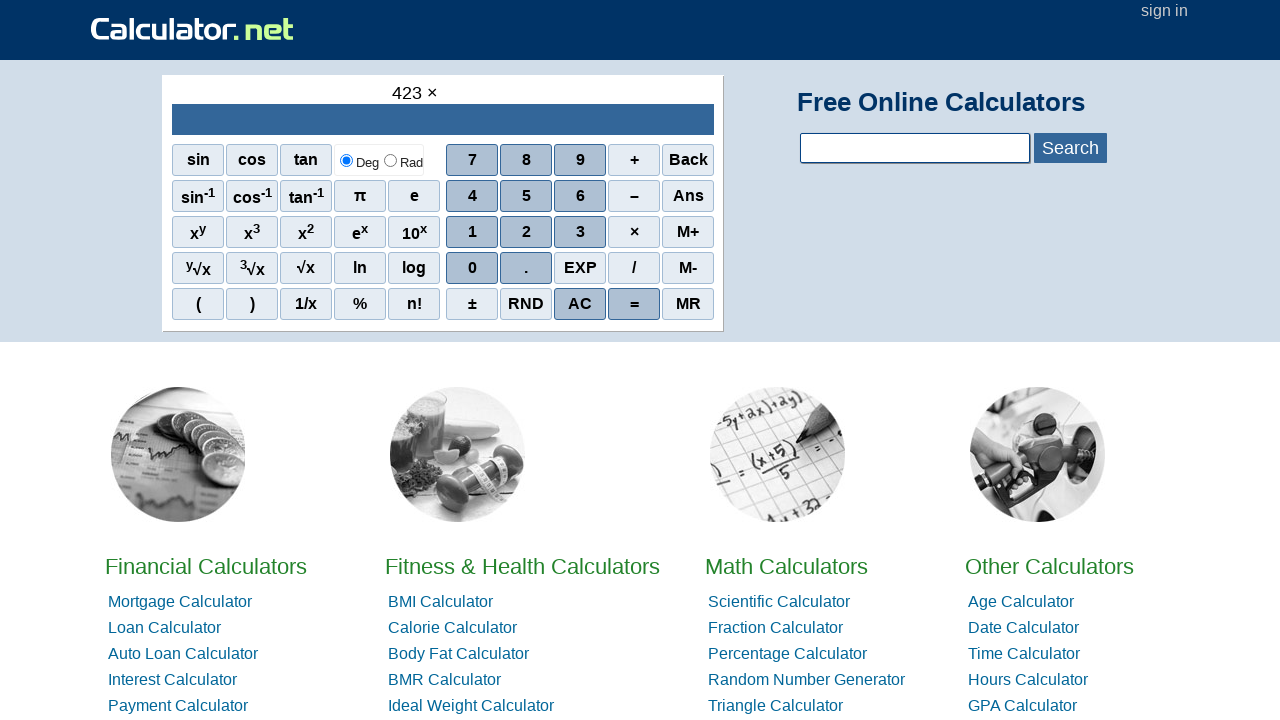

Clicked digit 5 at (526, 196) on xpath=//span[contains(text(),'5')]
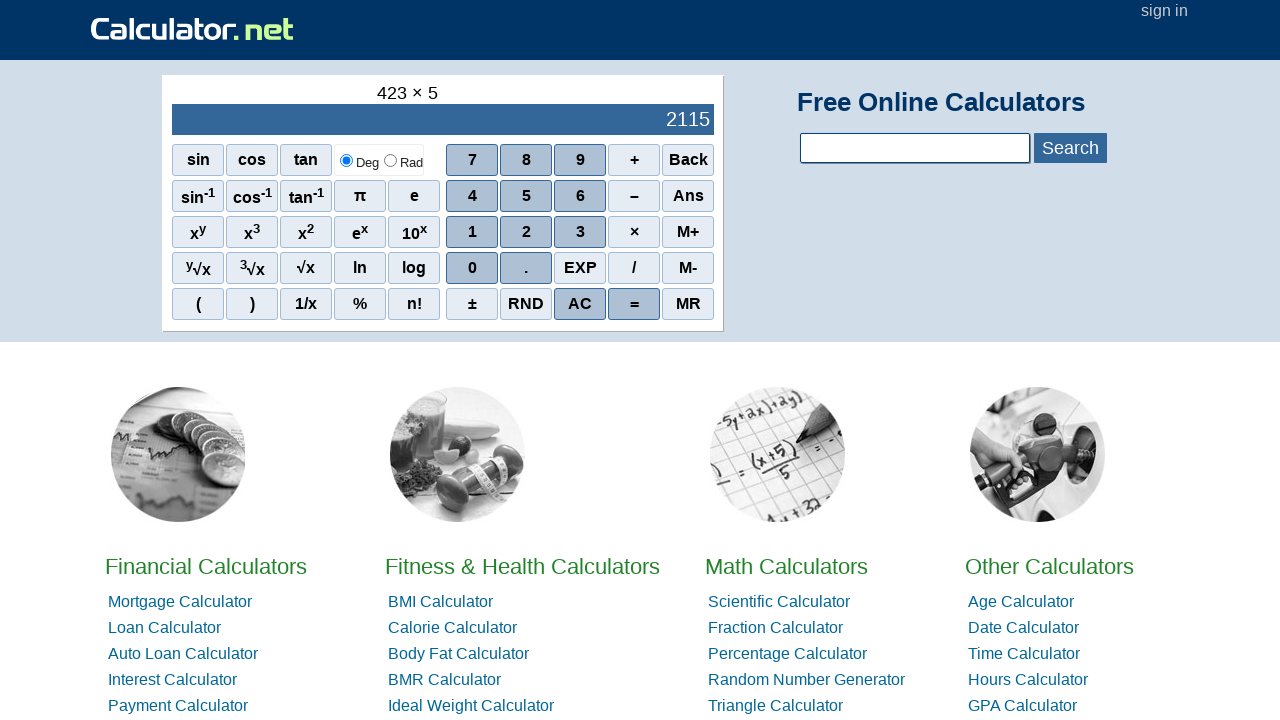

Clicked digit 2 at (526, 232) on xpath=//span[contains(text(),'2')]
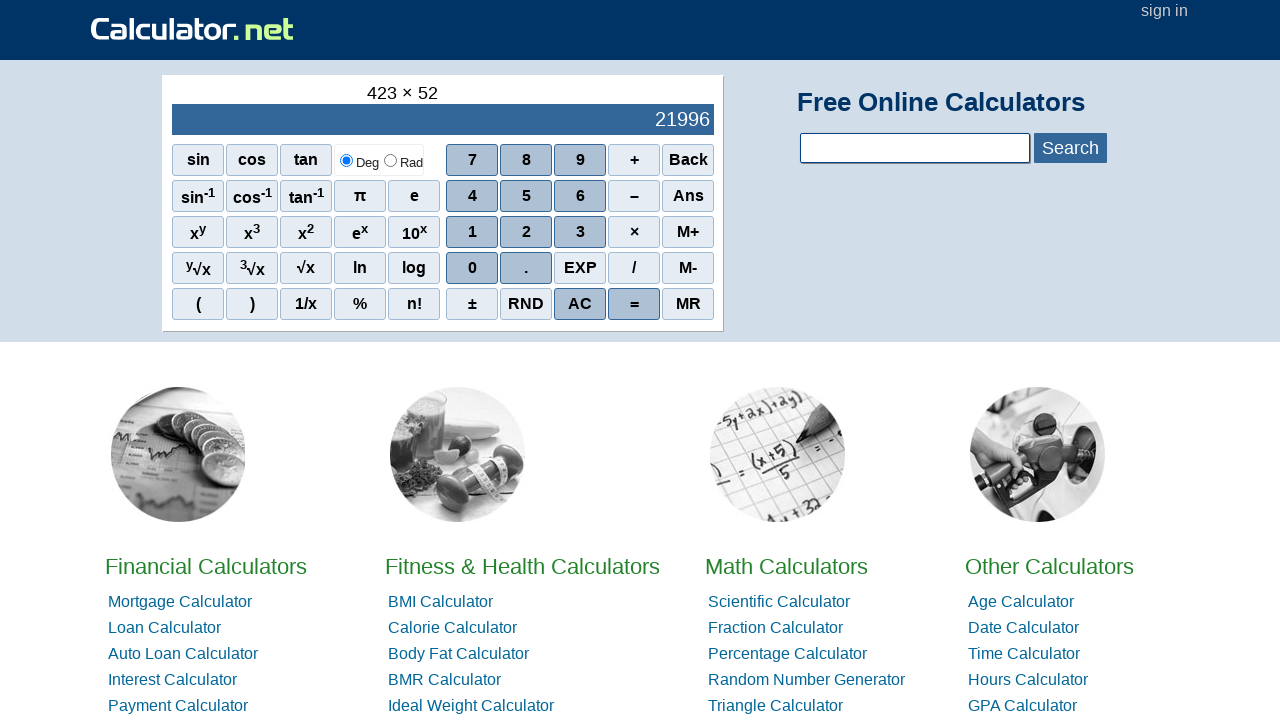

Clicked digit 5 at (526, 196) on xpath=//span[contains(text(),'5')]
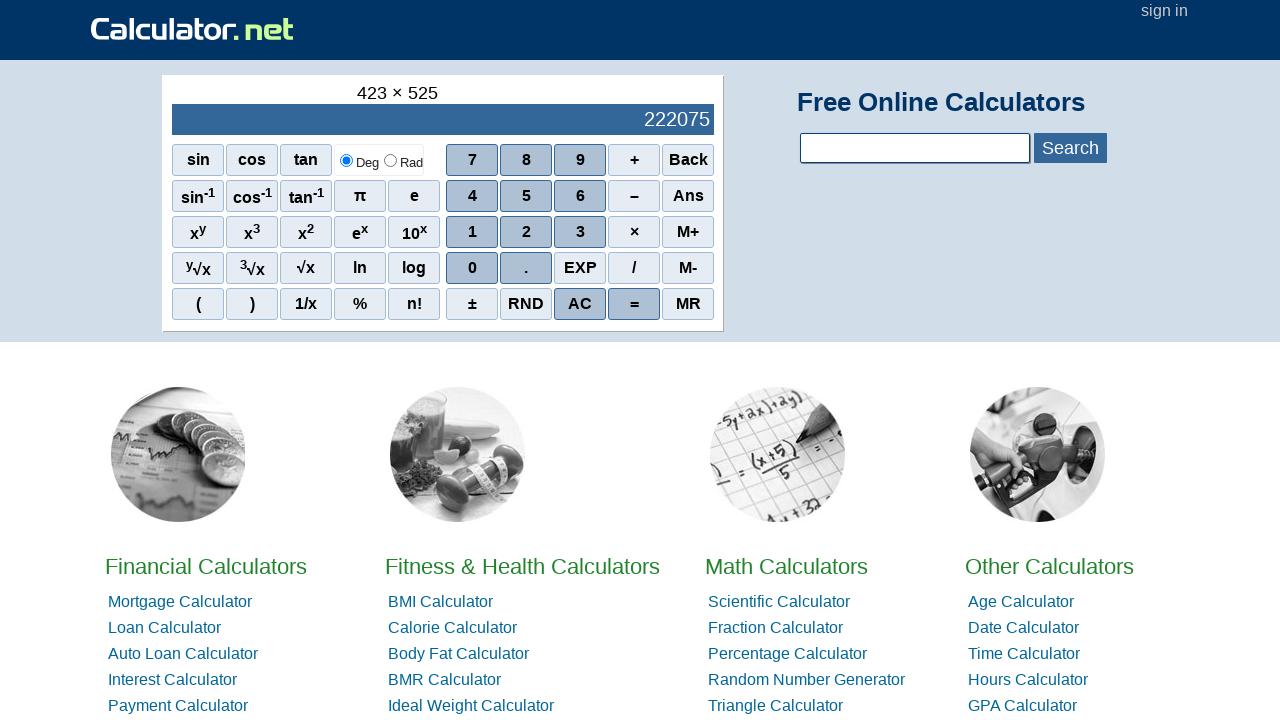

Clicked equals button to calculate result at (634, 304) on xpath=//span[contains(text(),'=')]
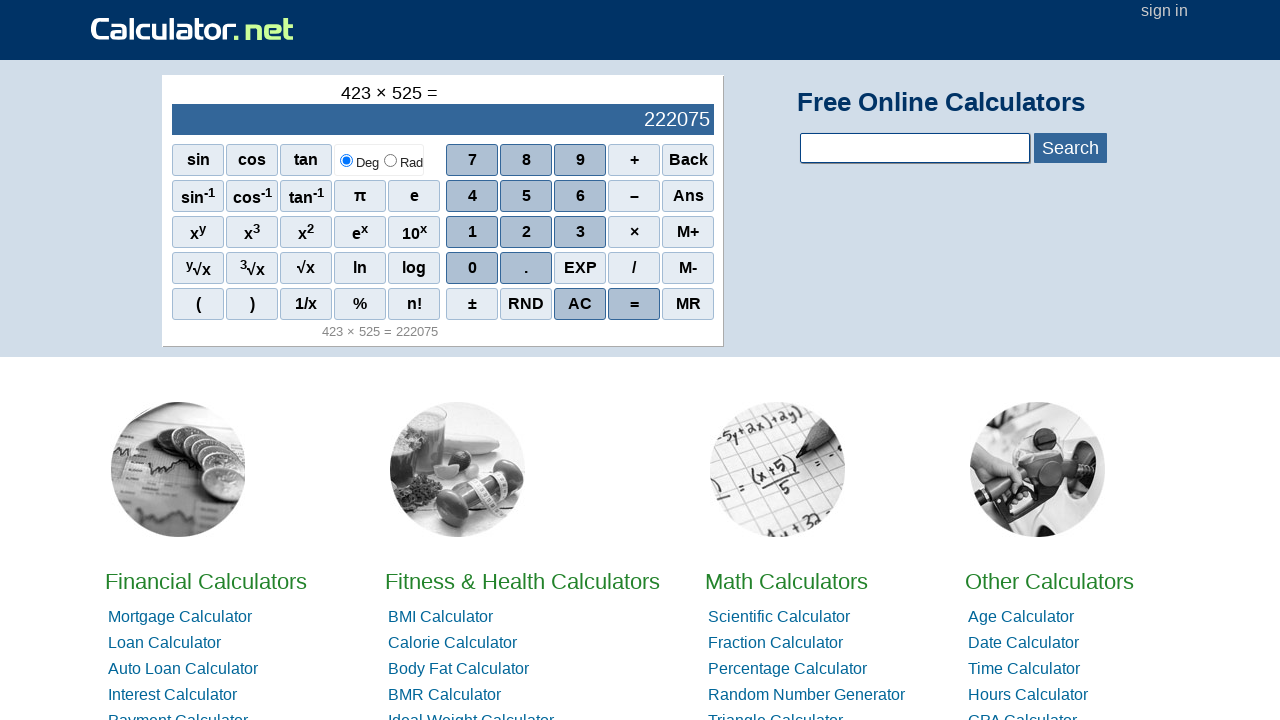

Output field loaded
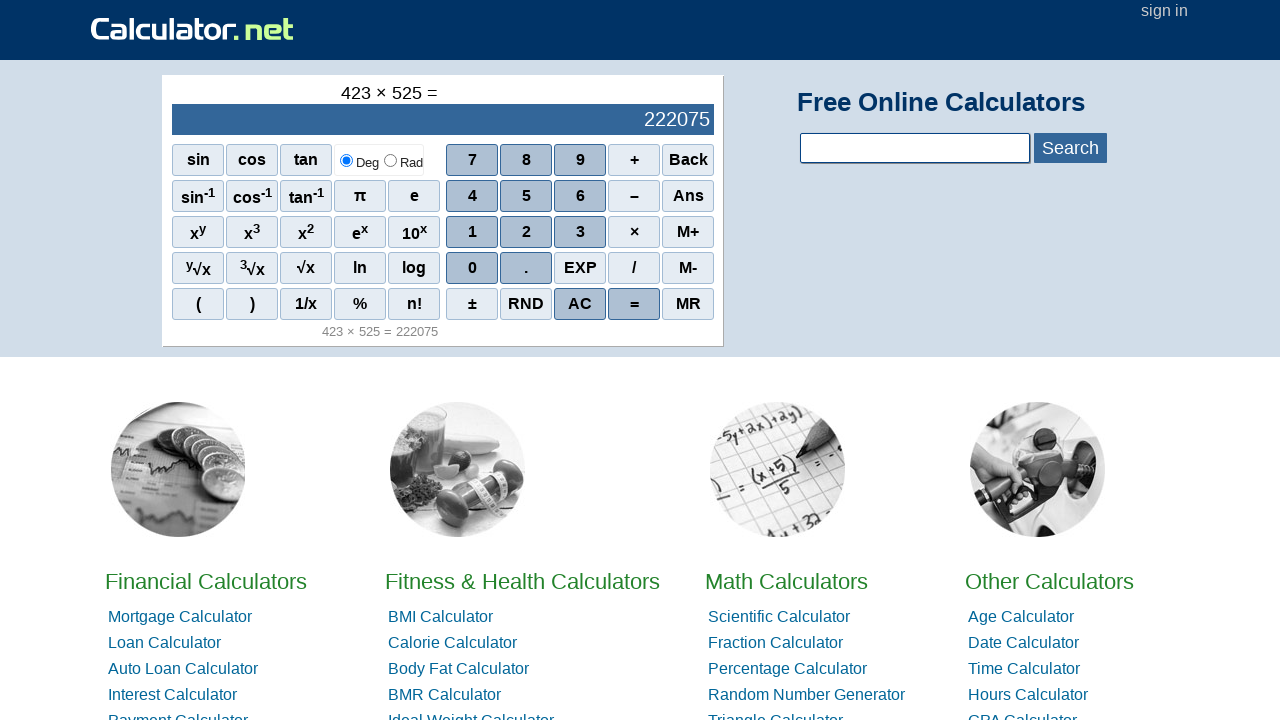

Retrieved result text from output field
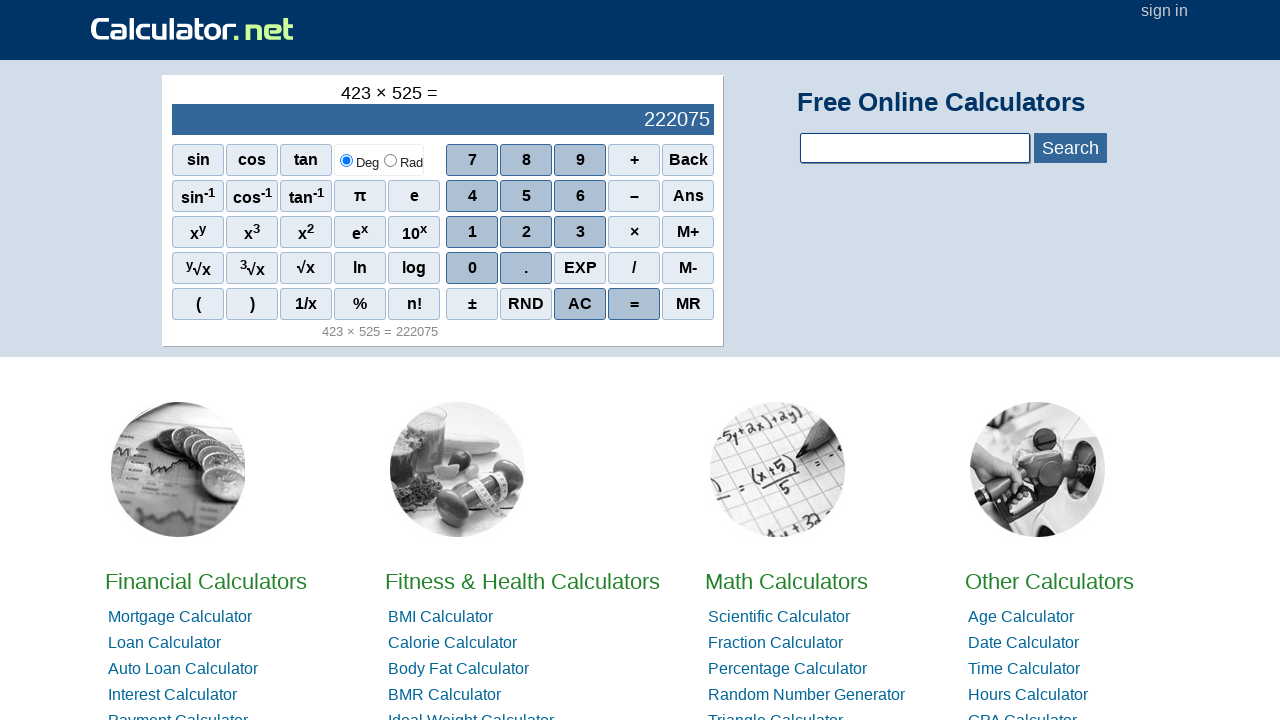

Verified that result equals 222075
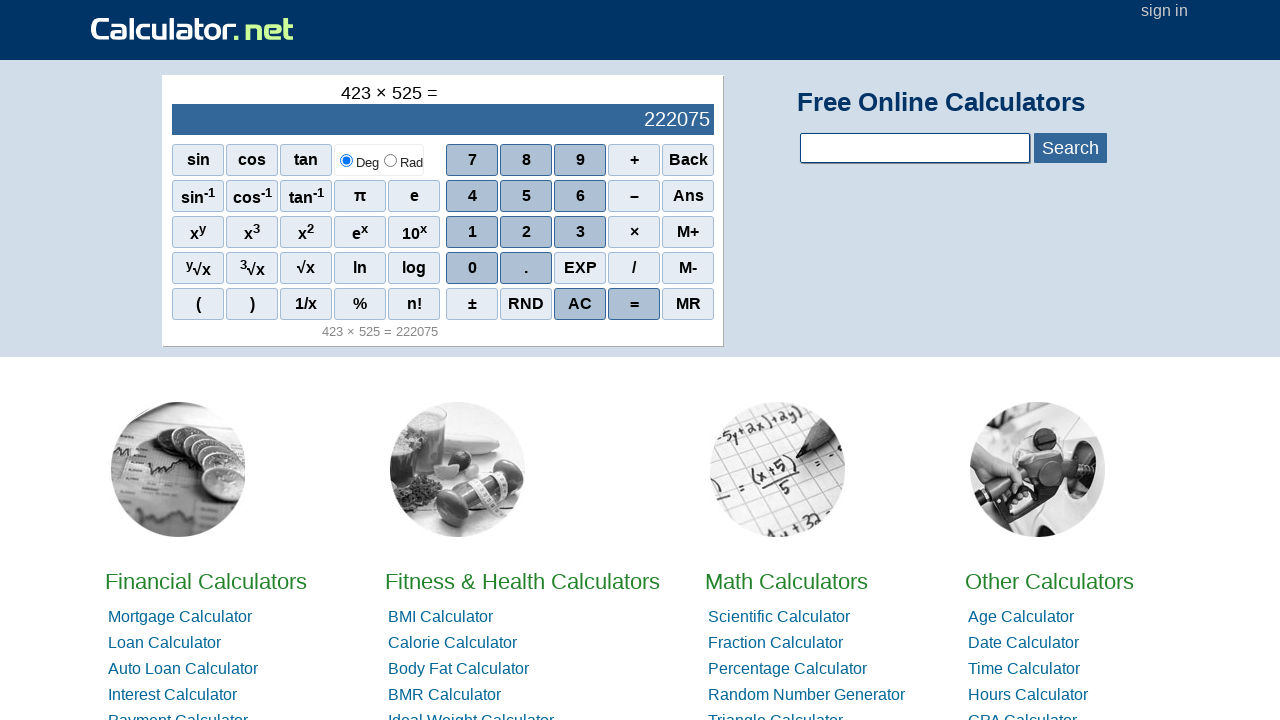

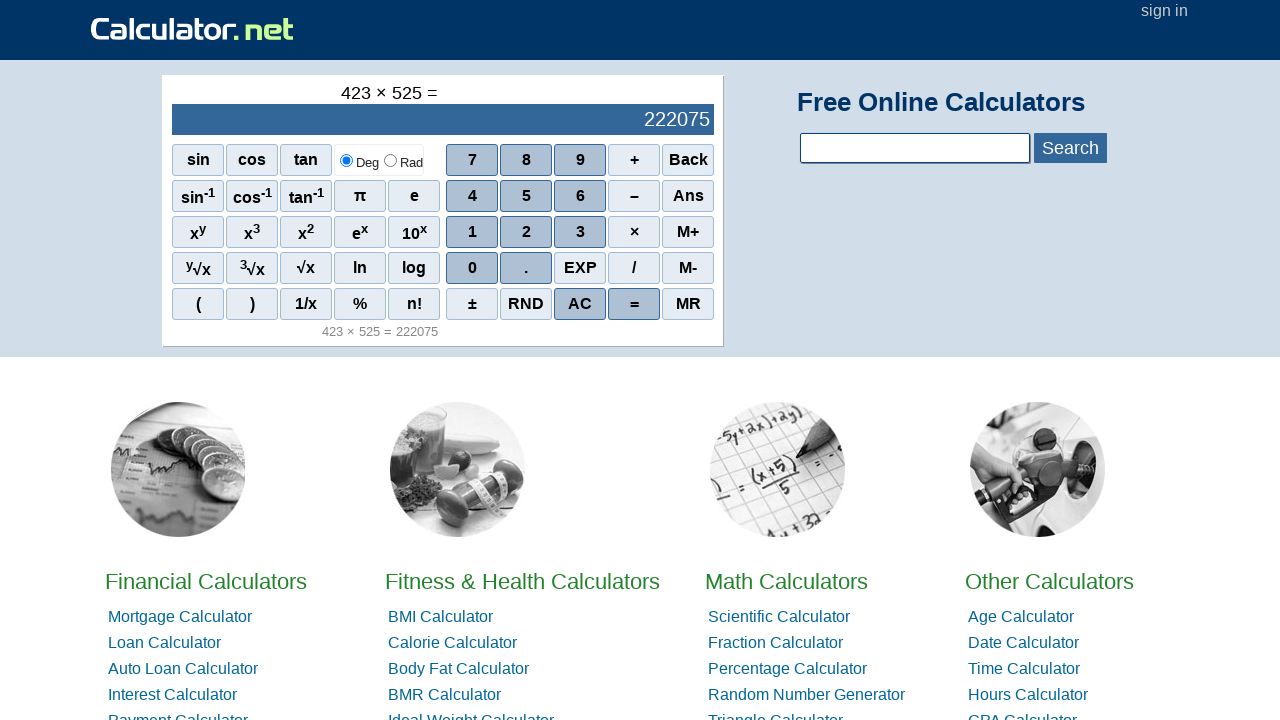